Tests navigation to Browse Languages and then to the J submenu, verifying the page displays correct text about languages starting with J.

Starting URL: http://www.99-bottles-of-beer.net/

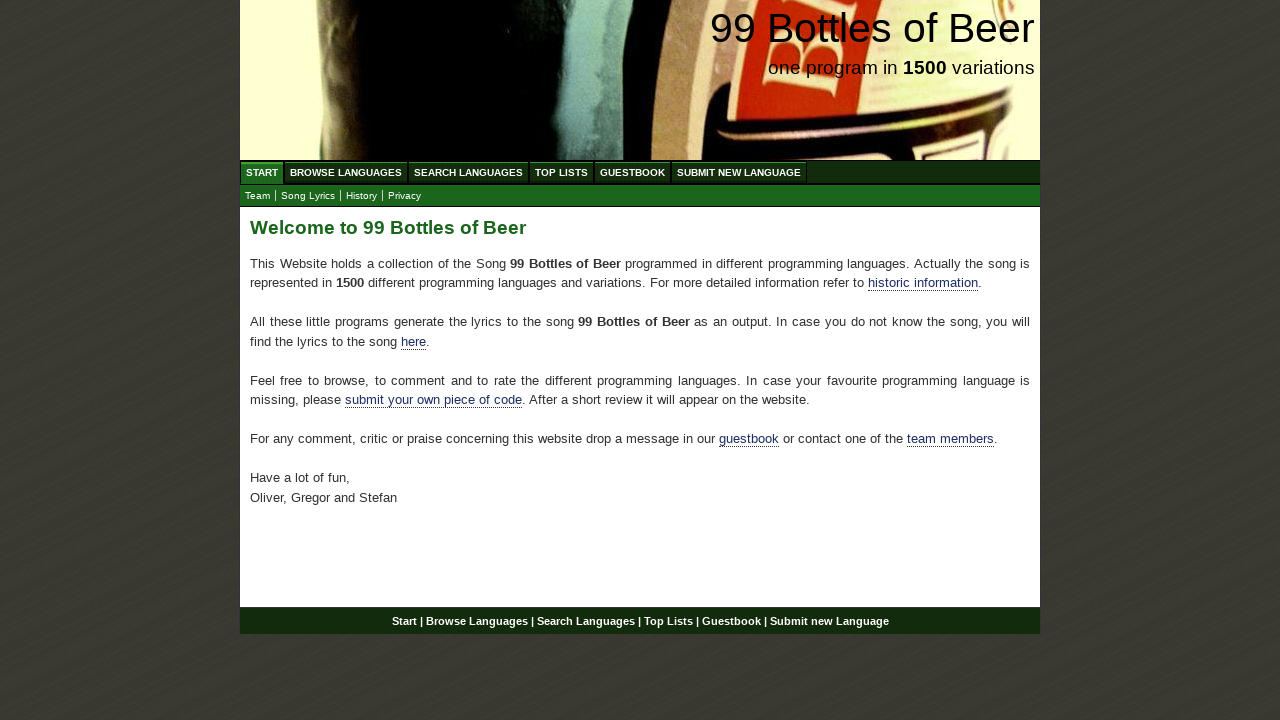

Clicked on Browse Languages menu item at (346, 172) on xpath=//ul[@id='menu']/li/a[@href='/abc.html']
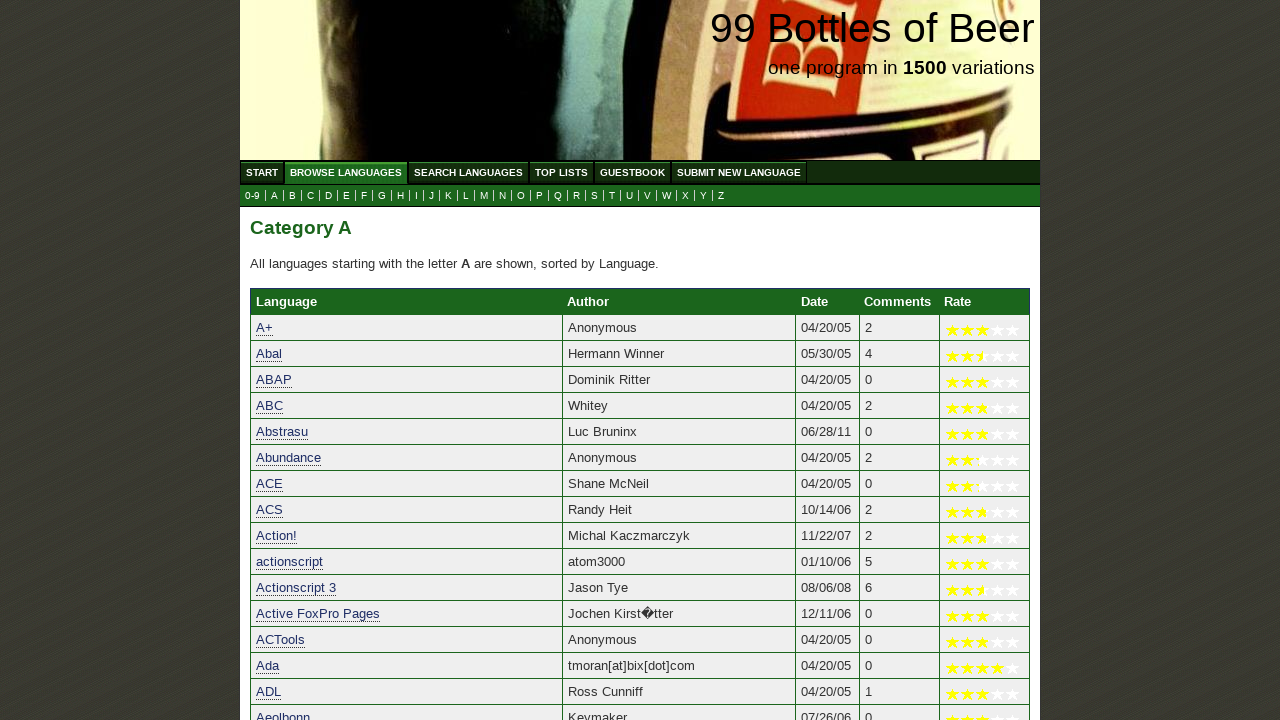

Clicked on J submenu at (432, 196) on xpath=//ul[@id='submenu']/li/a[@href='j.html']
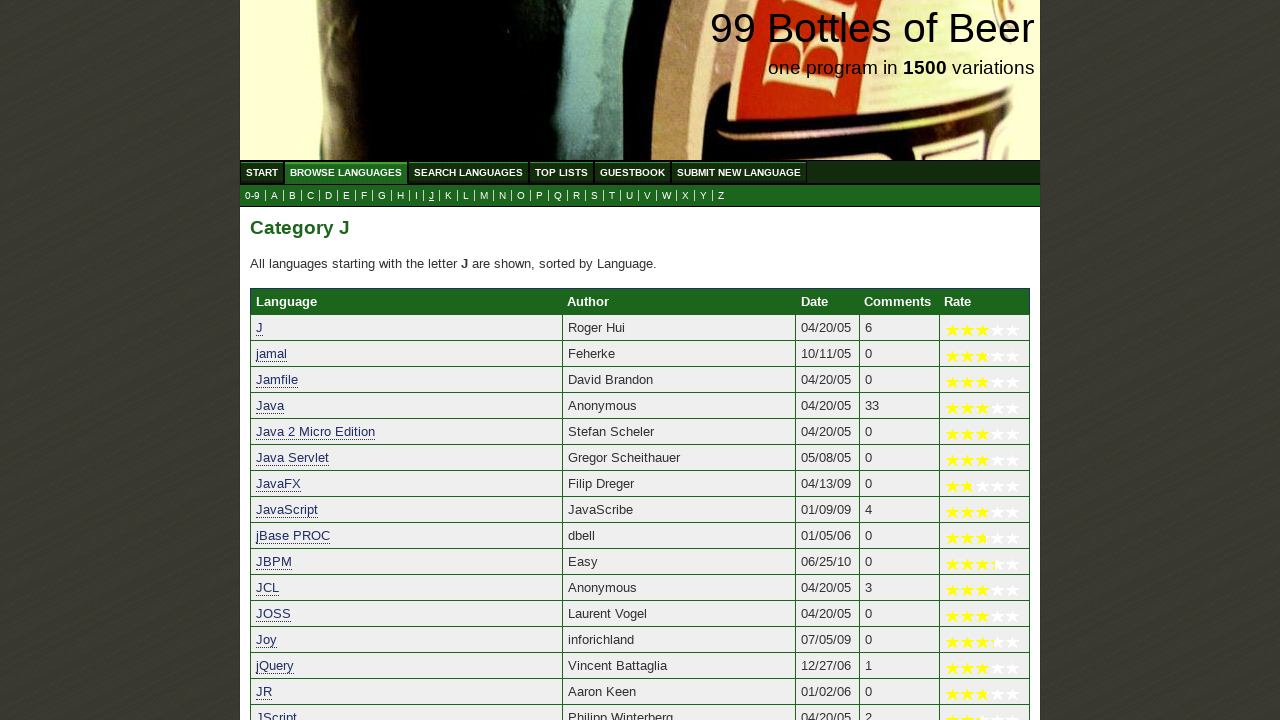

Page content loaded and verified text about languages starting with J
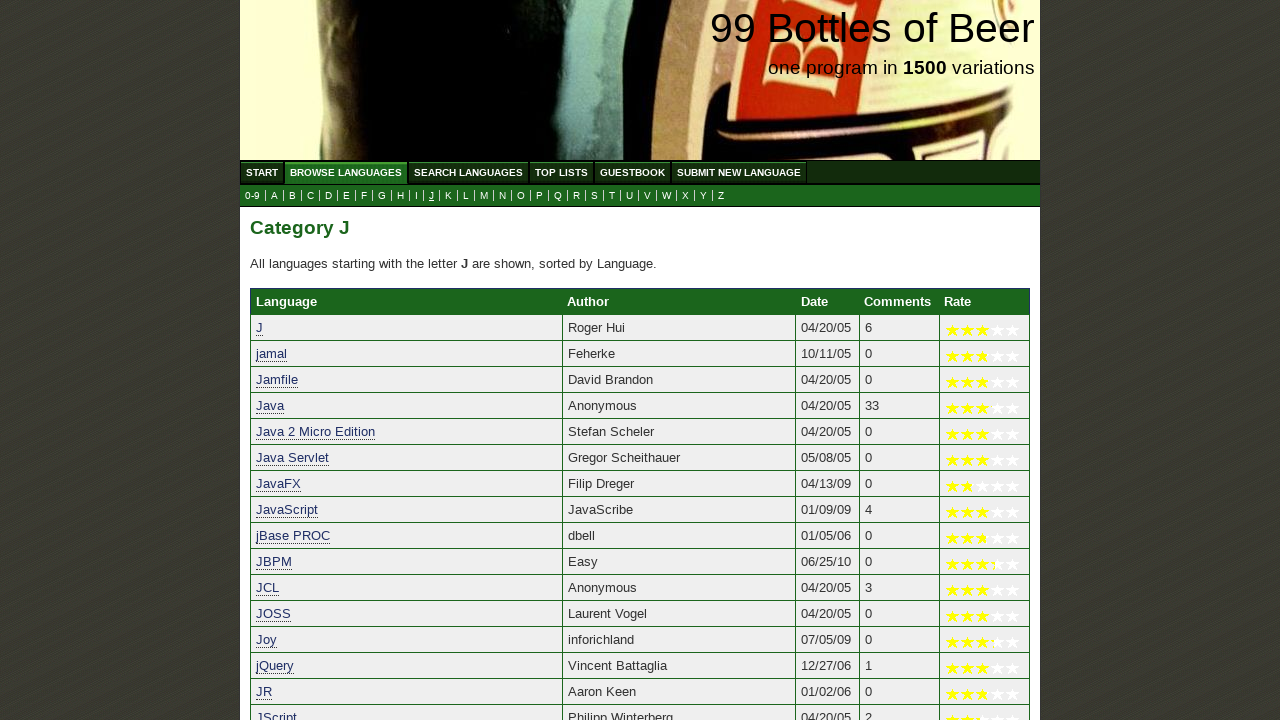

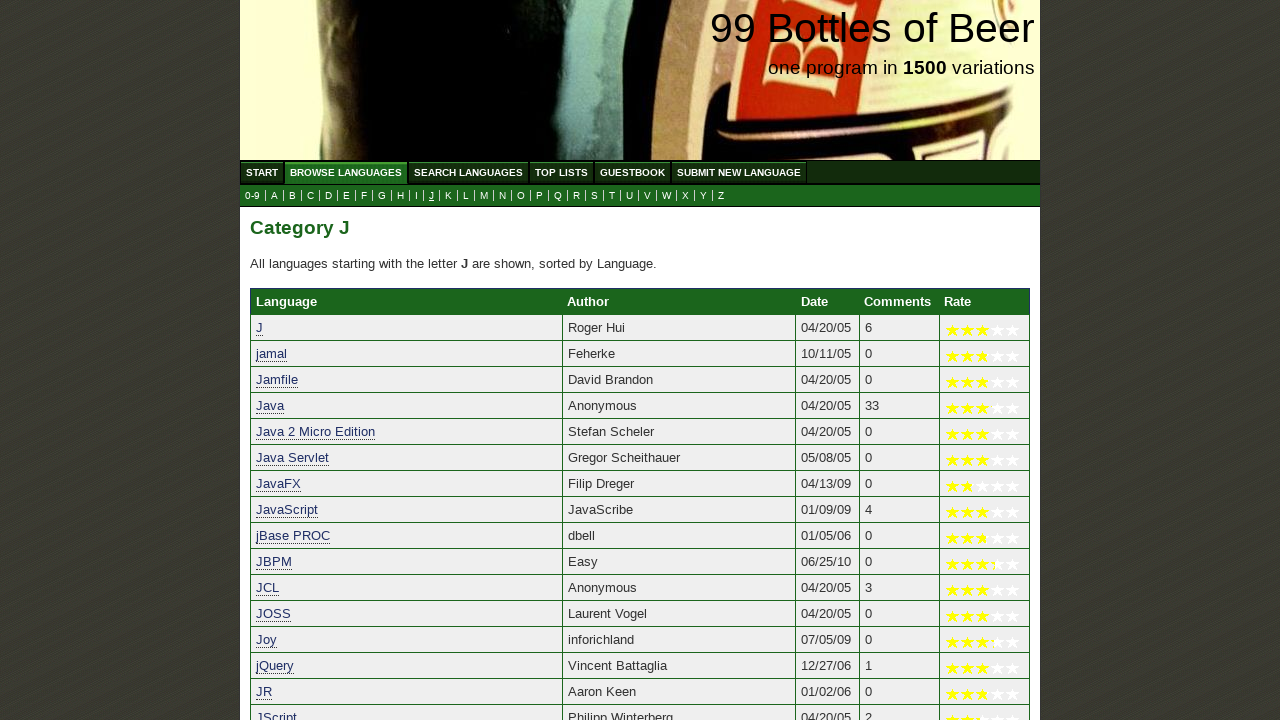